Navigates to a Century Communities real estate listing page, waits for content to load, clicks through floor plan tabs to view different floor plan options, and navigates to a home detail page to view the photo gallery.

Starting URL: https://www.centurycommunities.com/find-your-new-home/georgia/atlanta-metro/mcdonough2/oakhurst-manor/

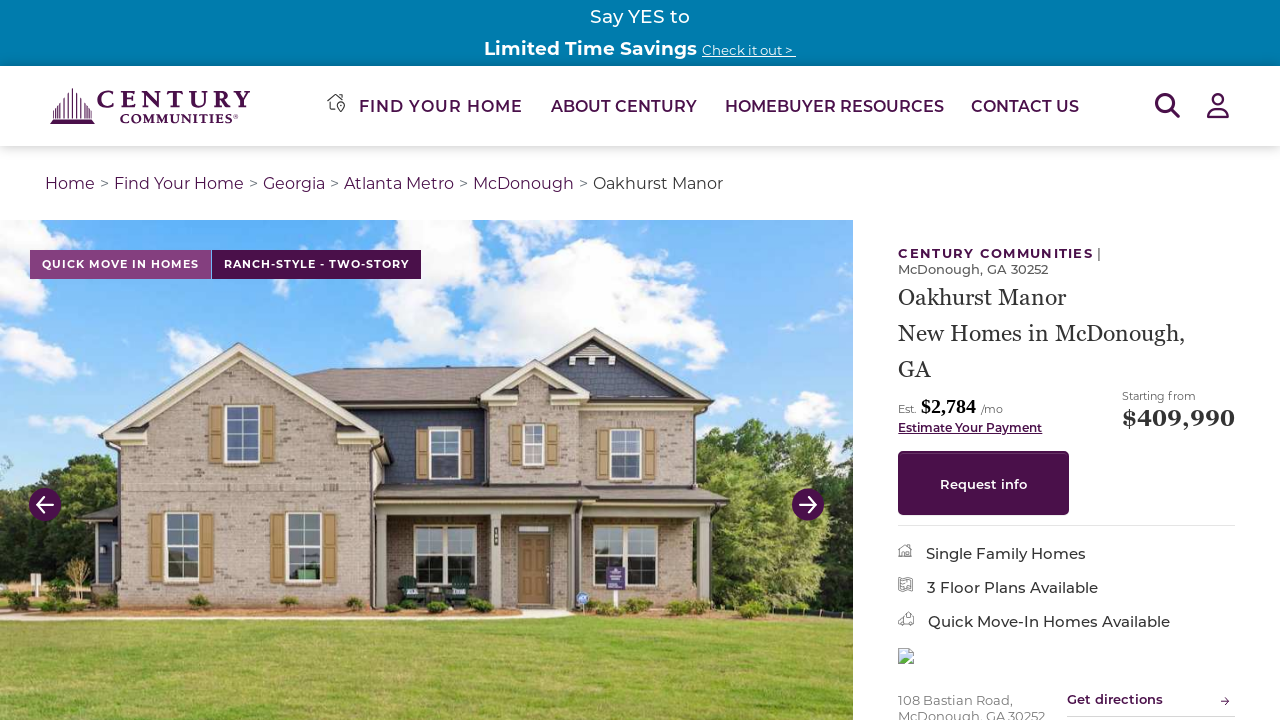

Waited for page to reach network idle state
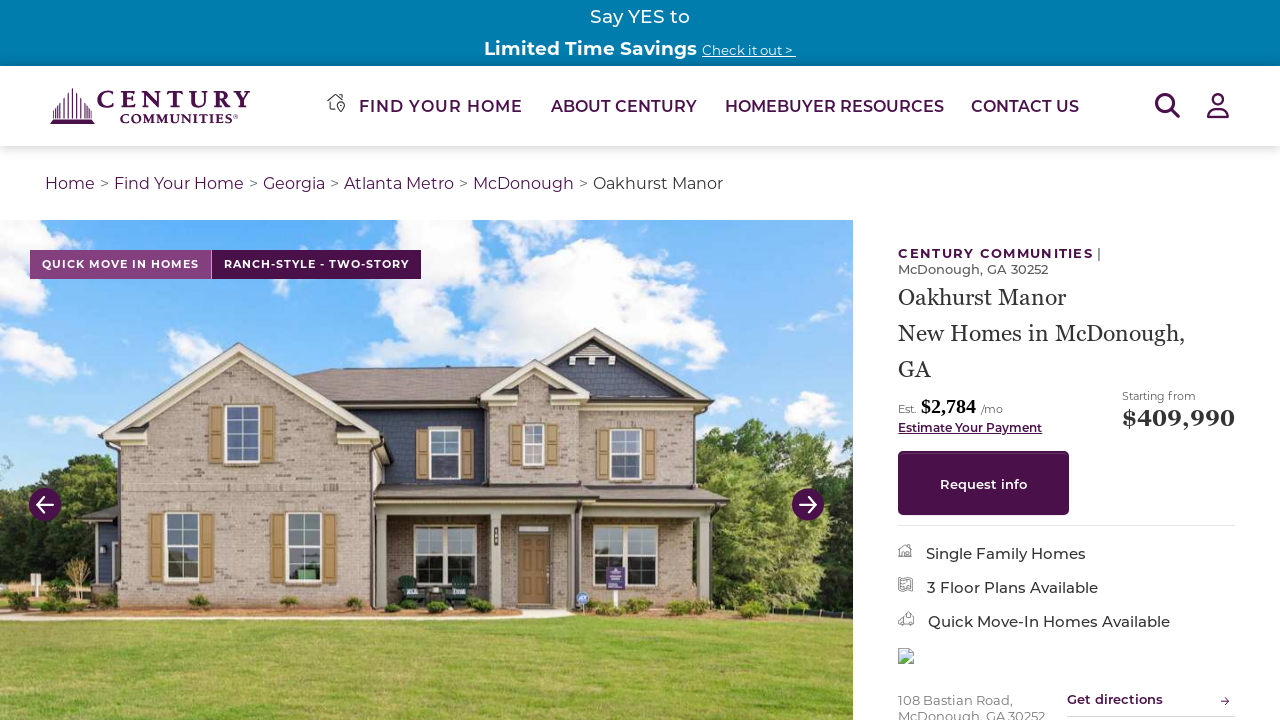

Community details loaded - h1 element visible
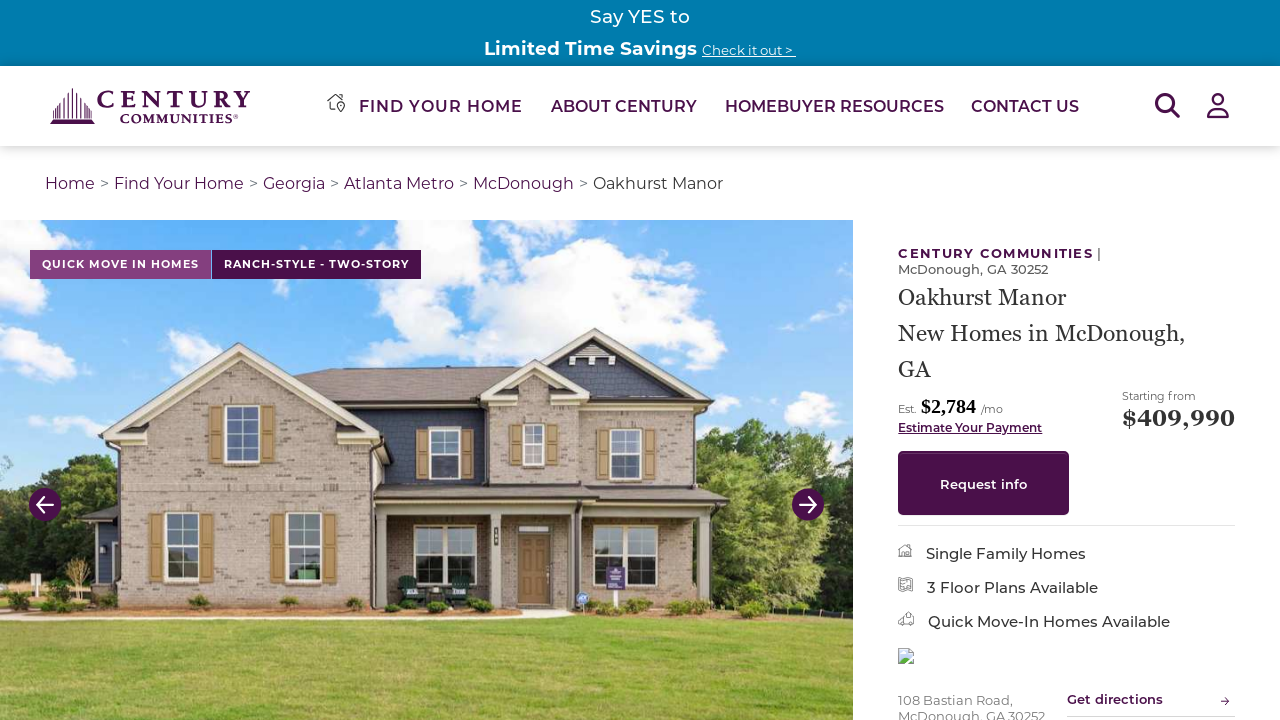

Floor plan cards loaded
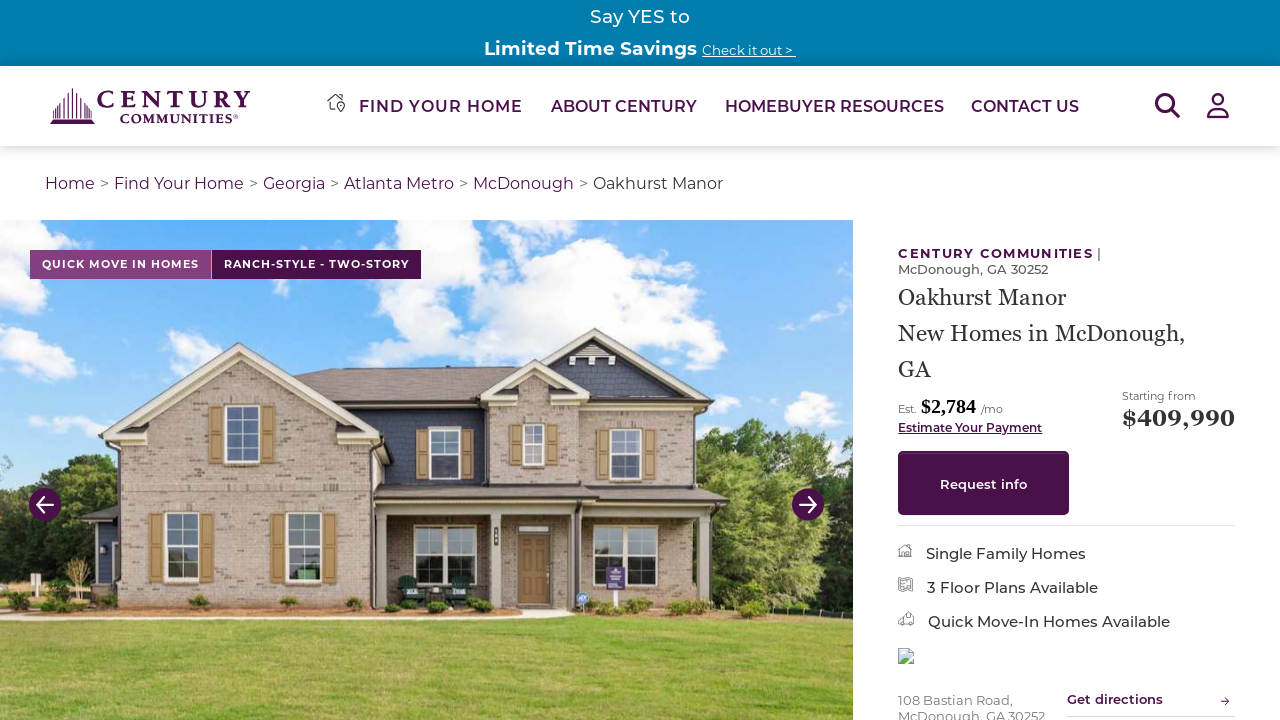

Retrieved href attribute from first floor plan link
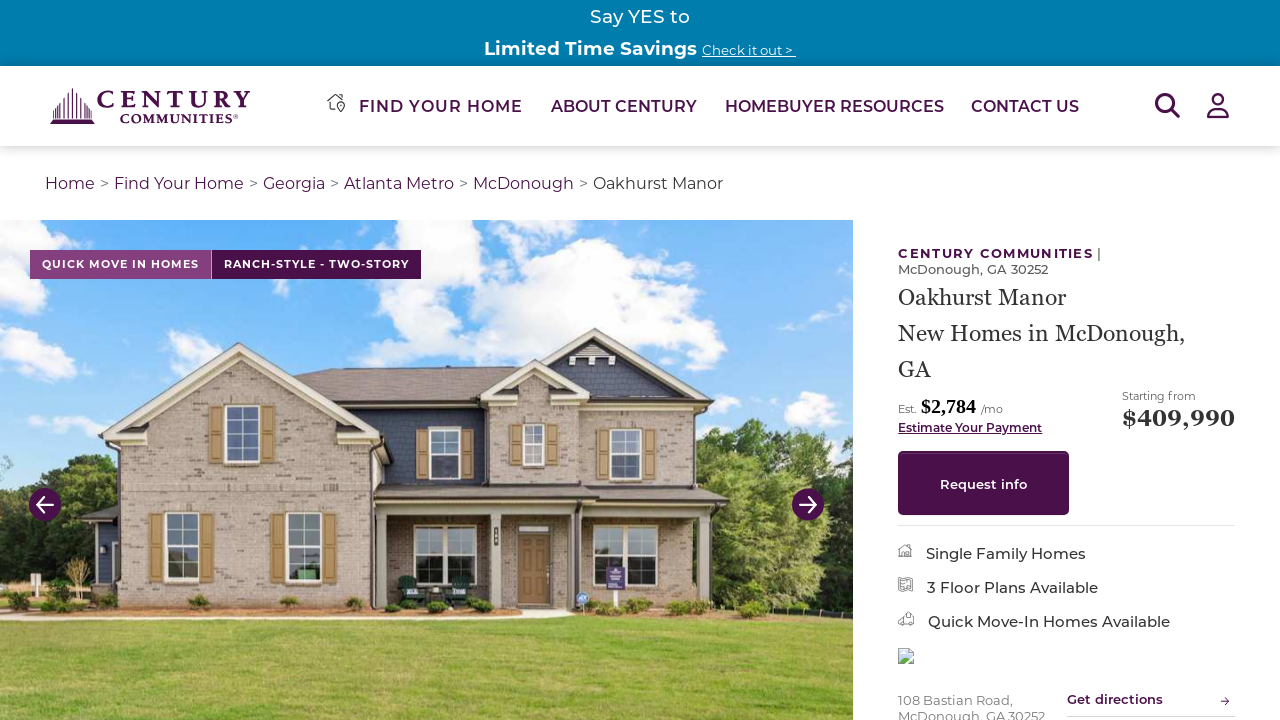

Constructed full detail URL for floor plan
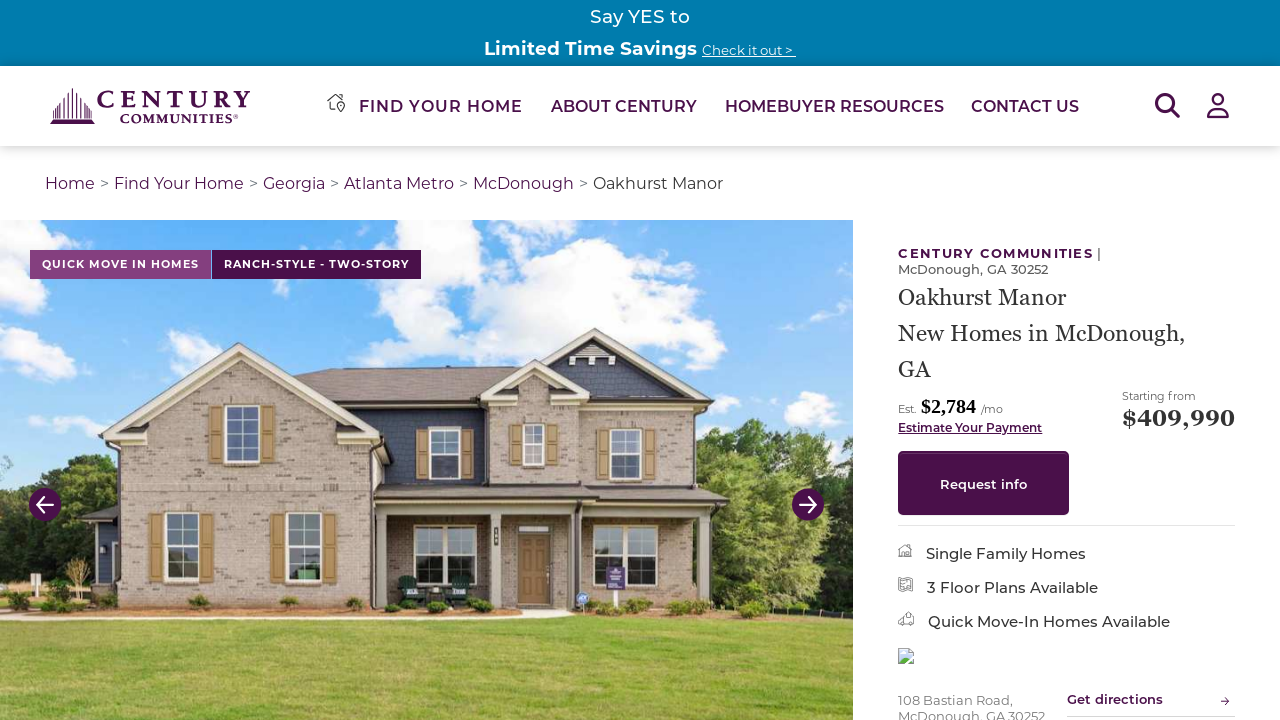

Navigated to floor plan detail page
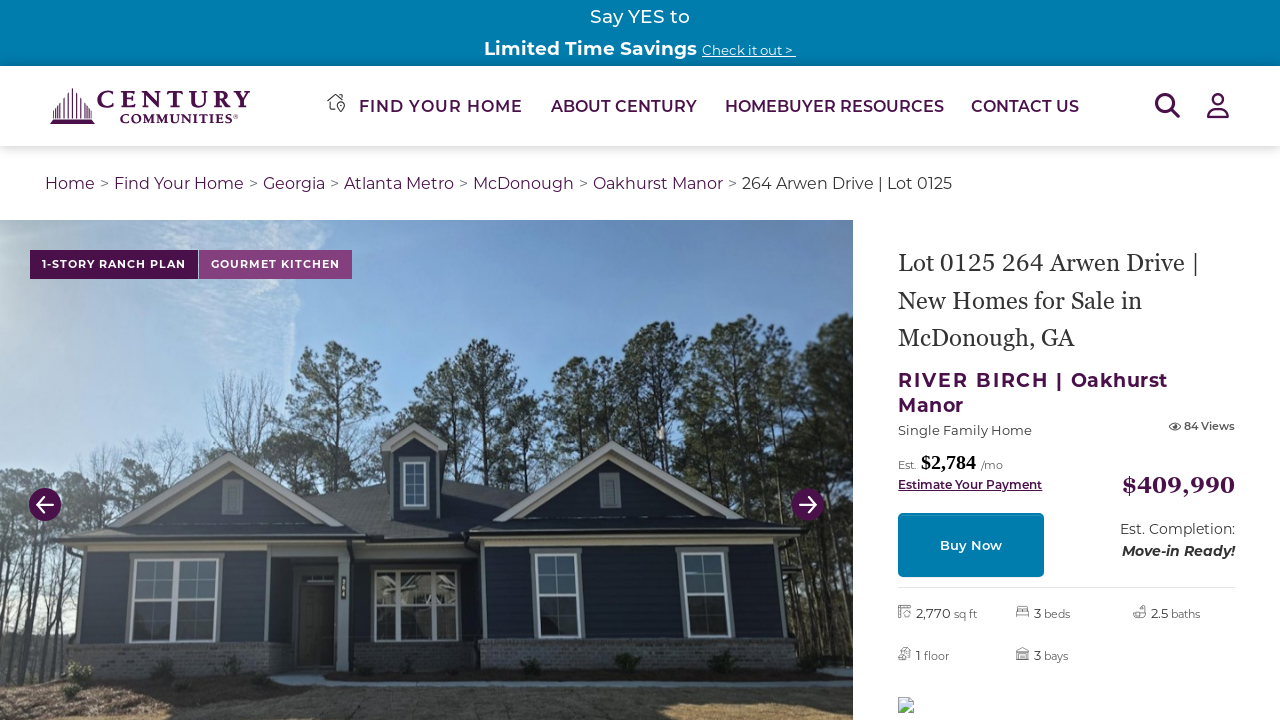

Floor plan detail page reached network idle state
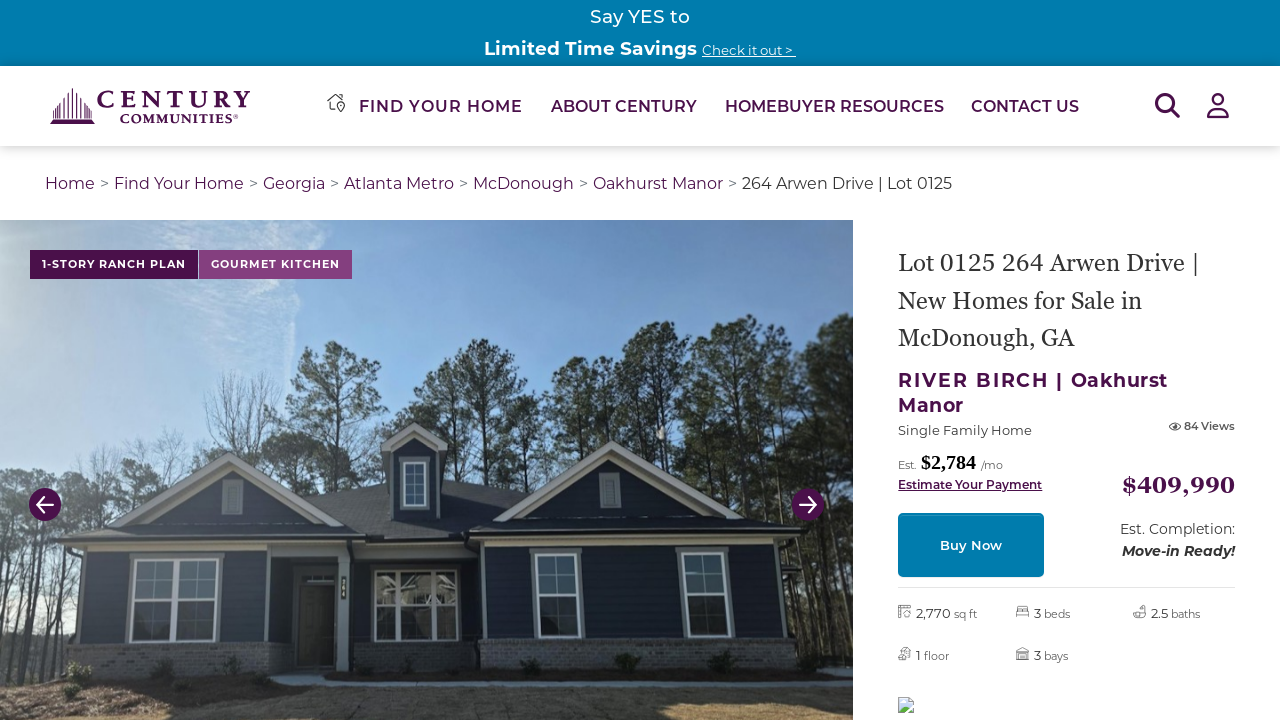

Floor plan image loaded
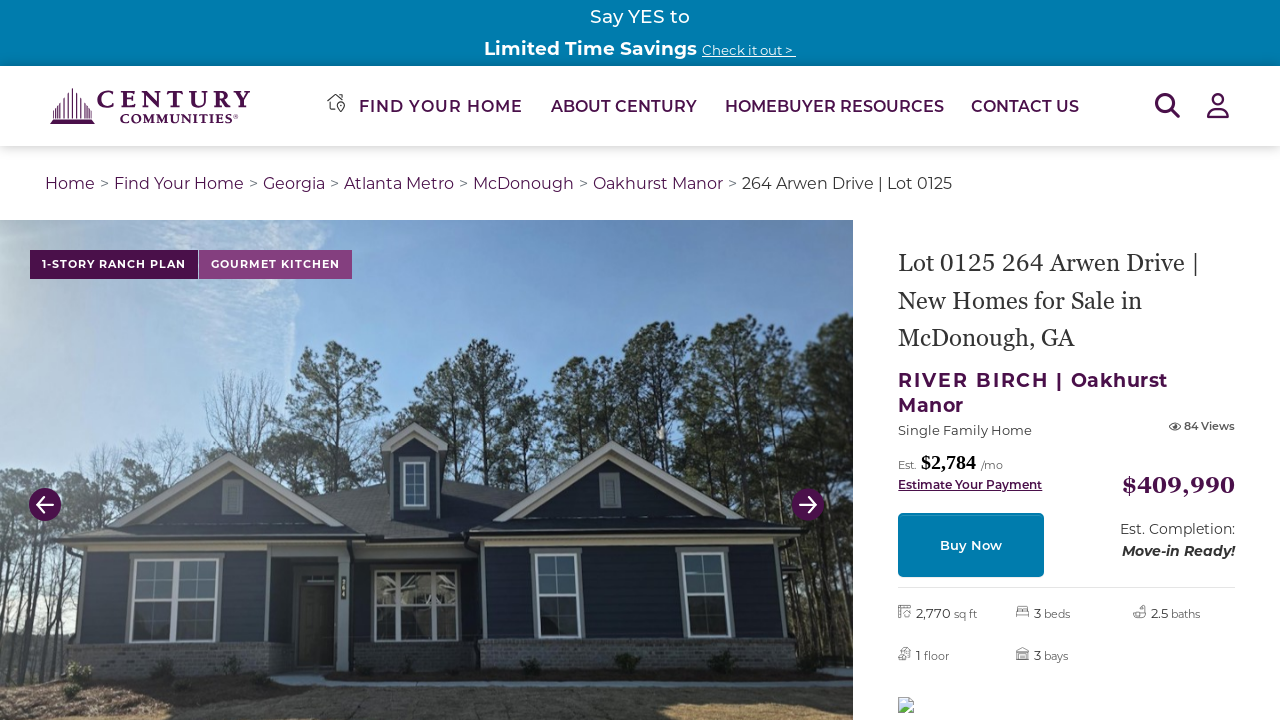

Found 2 floor plan tabs to cycle through
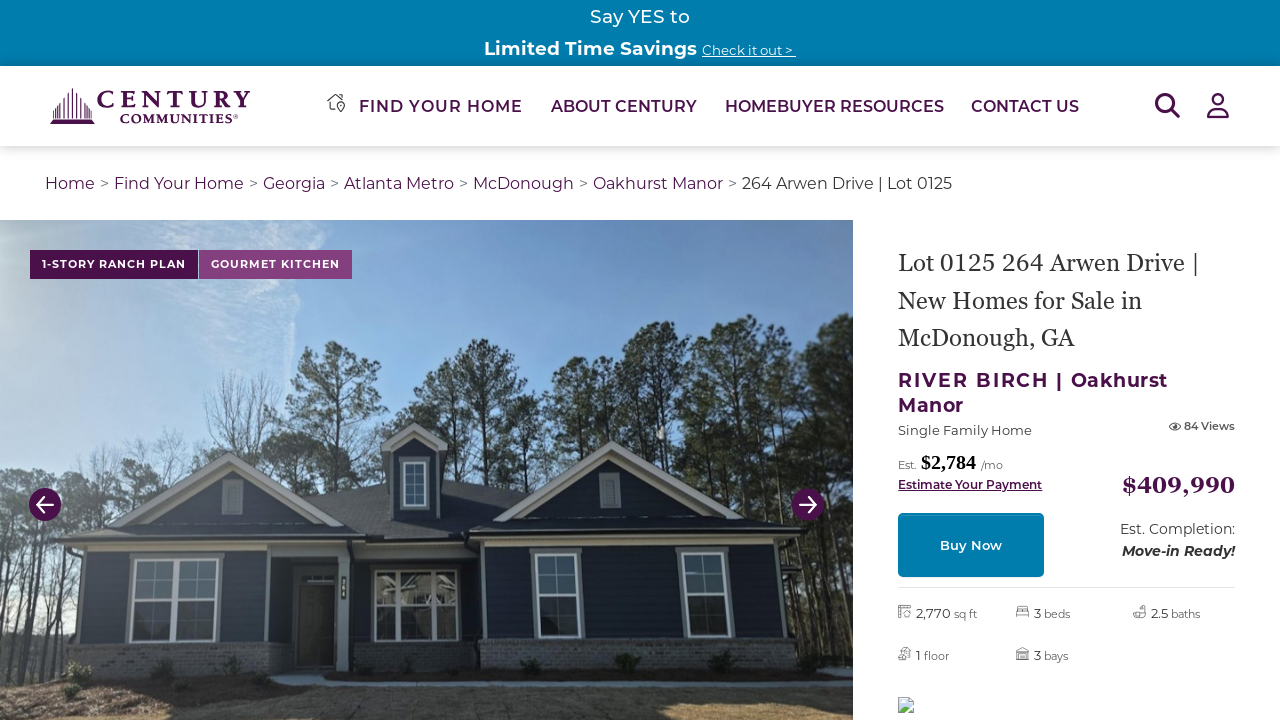

Clicked floor plan tab 1: First Floor at (119, 360) on .list-group-item >> nth=0
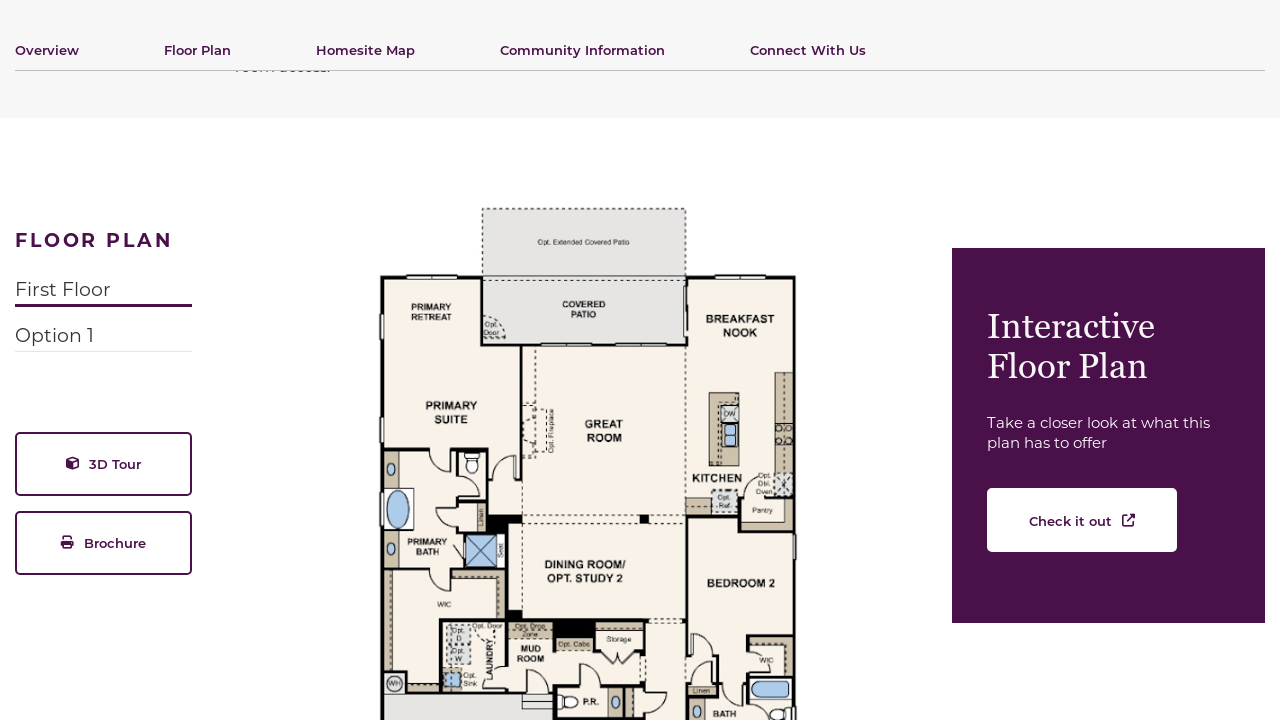

Waited 1 second for floor plan image to update
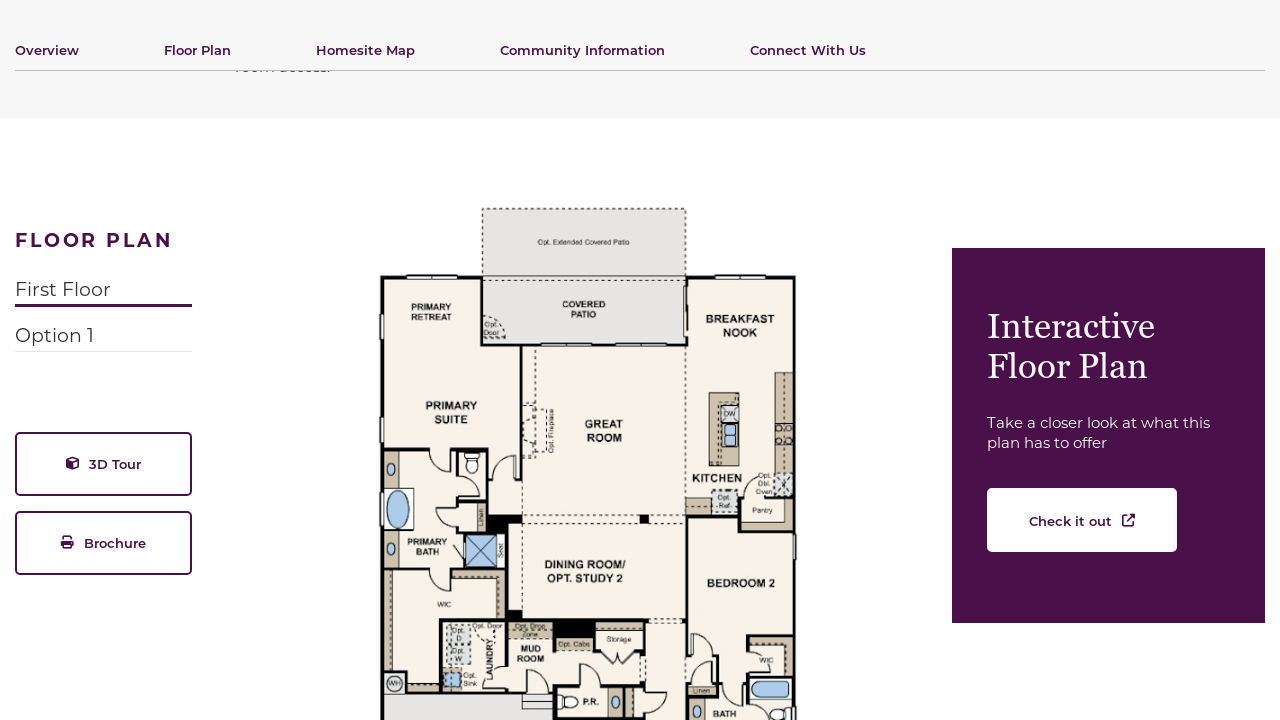

Floor plan image loaded for tab 1
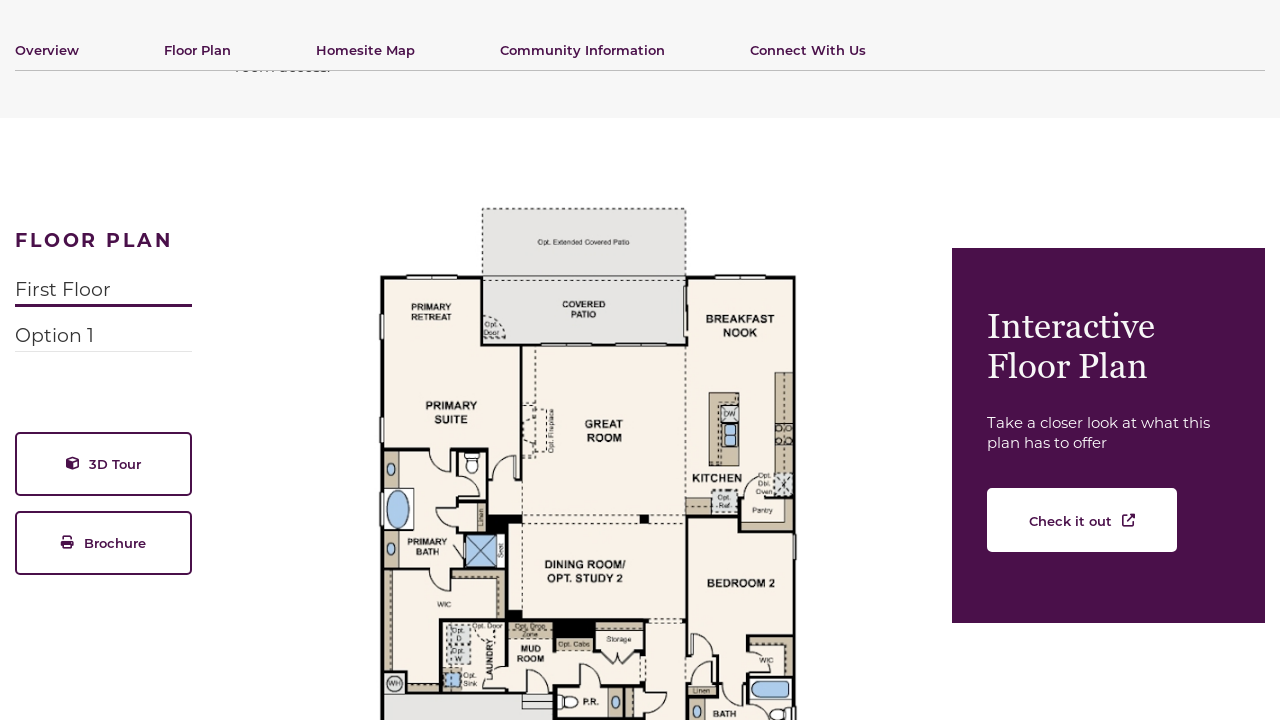

Clicked floor plan tab 2: Option 1 at (119, 336) on .list-group-item >> nth=1
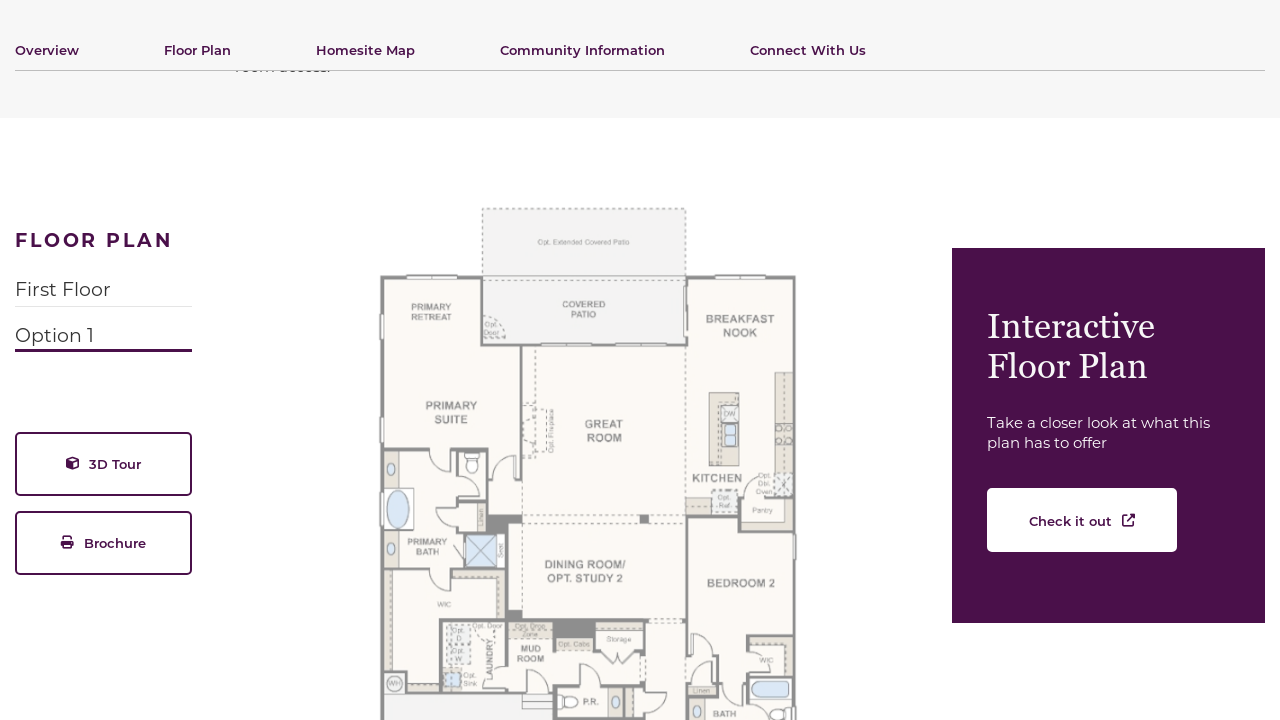

Waited 1 second for floor plan image to update
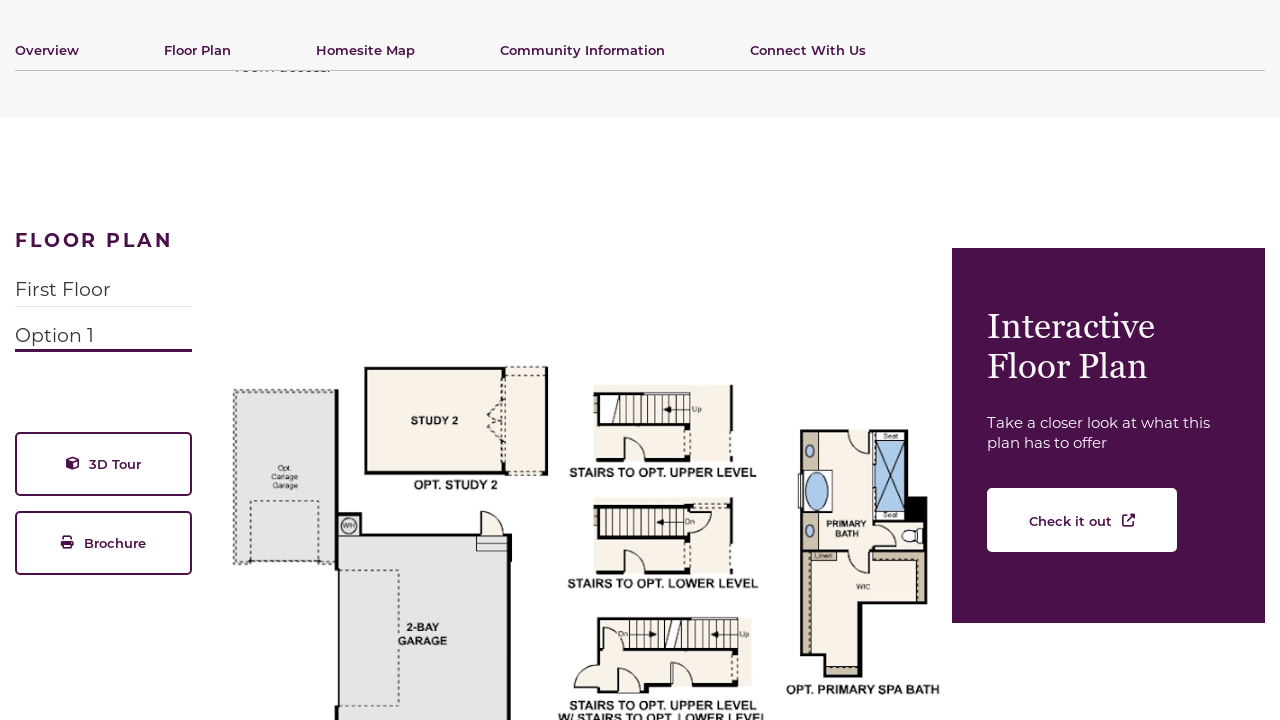

Floor plan image loaded for tab 2
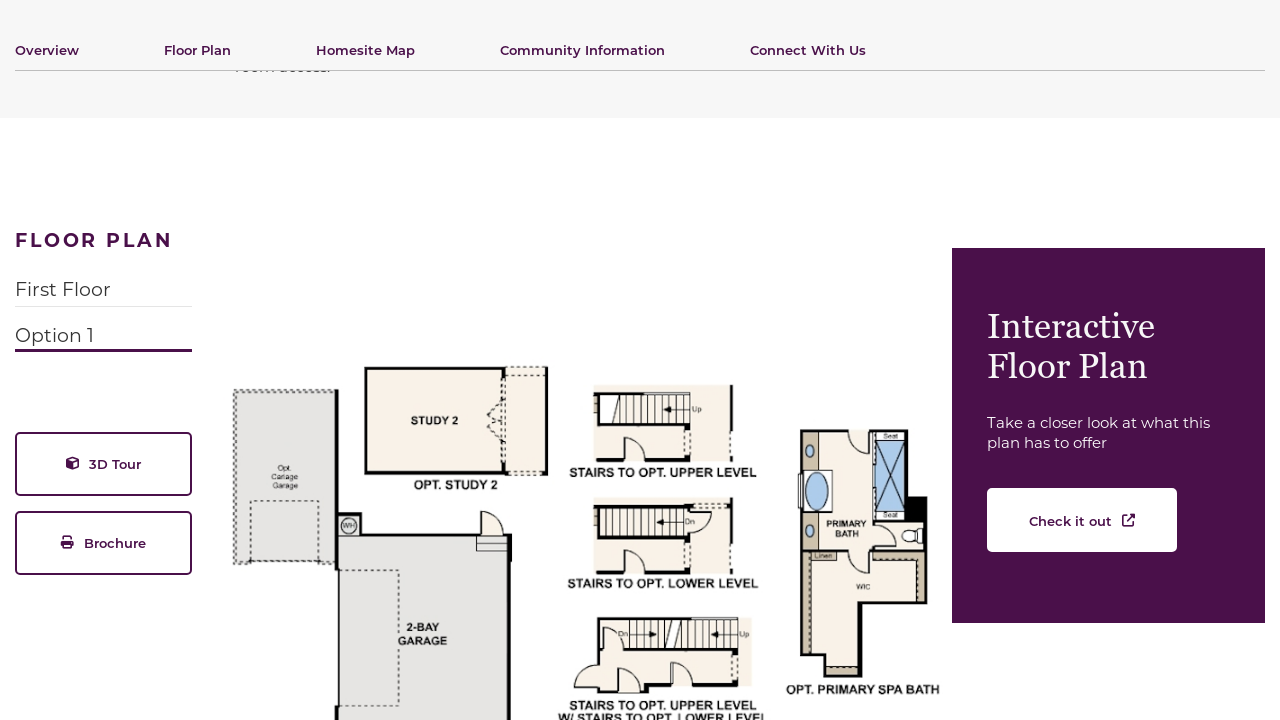

Navigated back to main community listing page
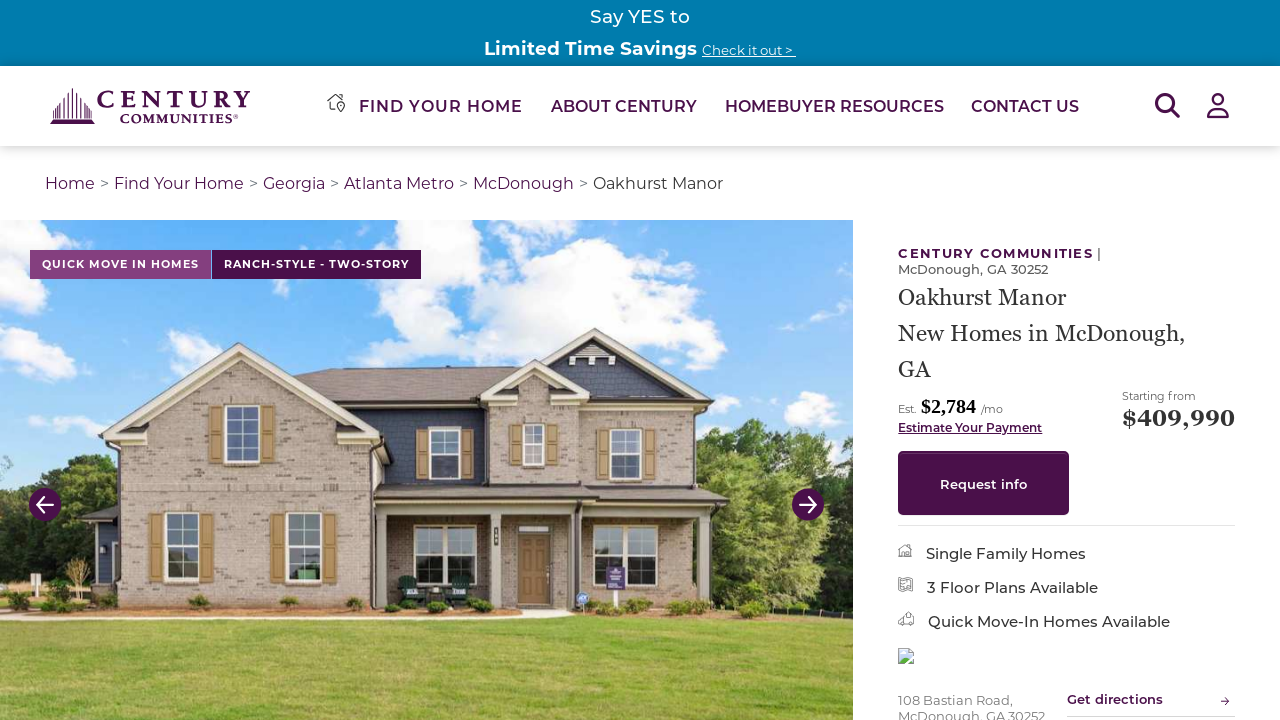

Quick move-in home card loaded
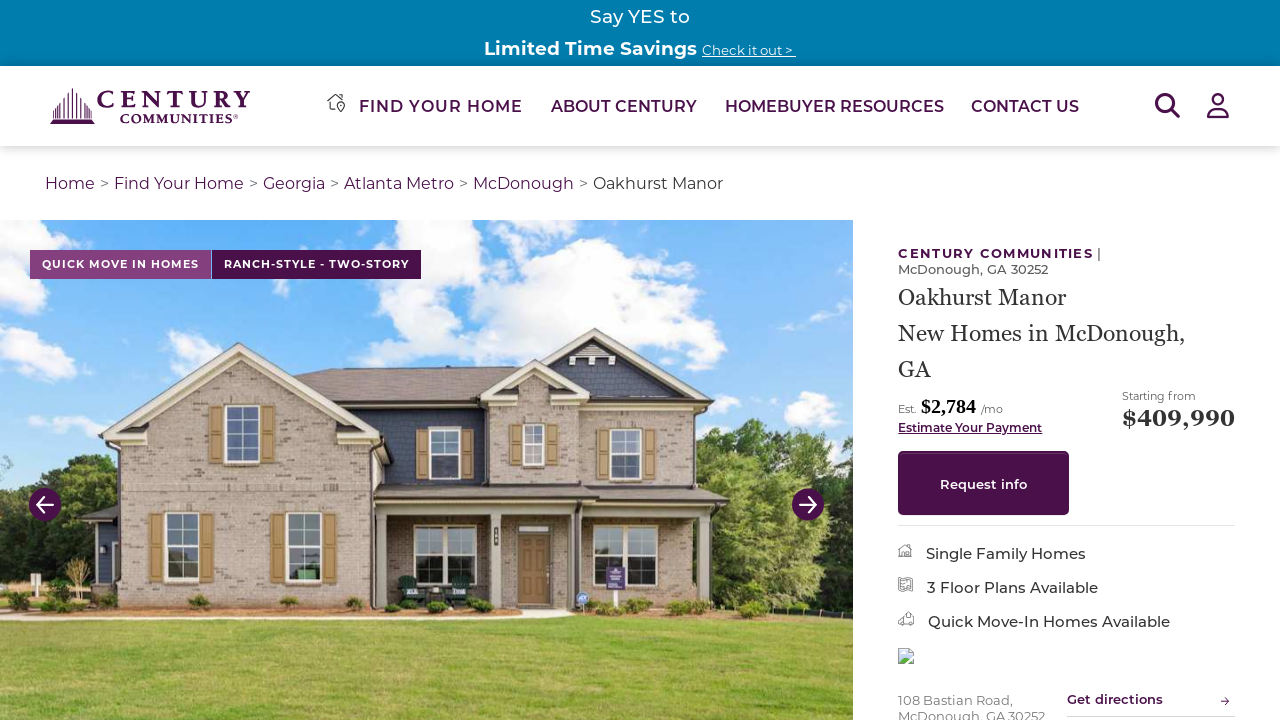

Clicked on first quick move-in home to view details at (1121, 693) on li.quick-move-in-card a.btn.btn-primary >> nth=0
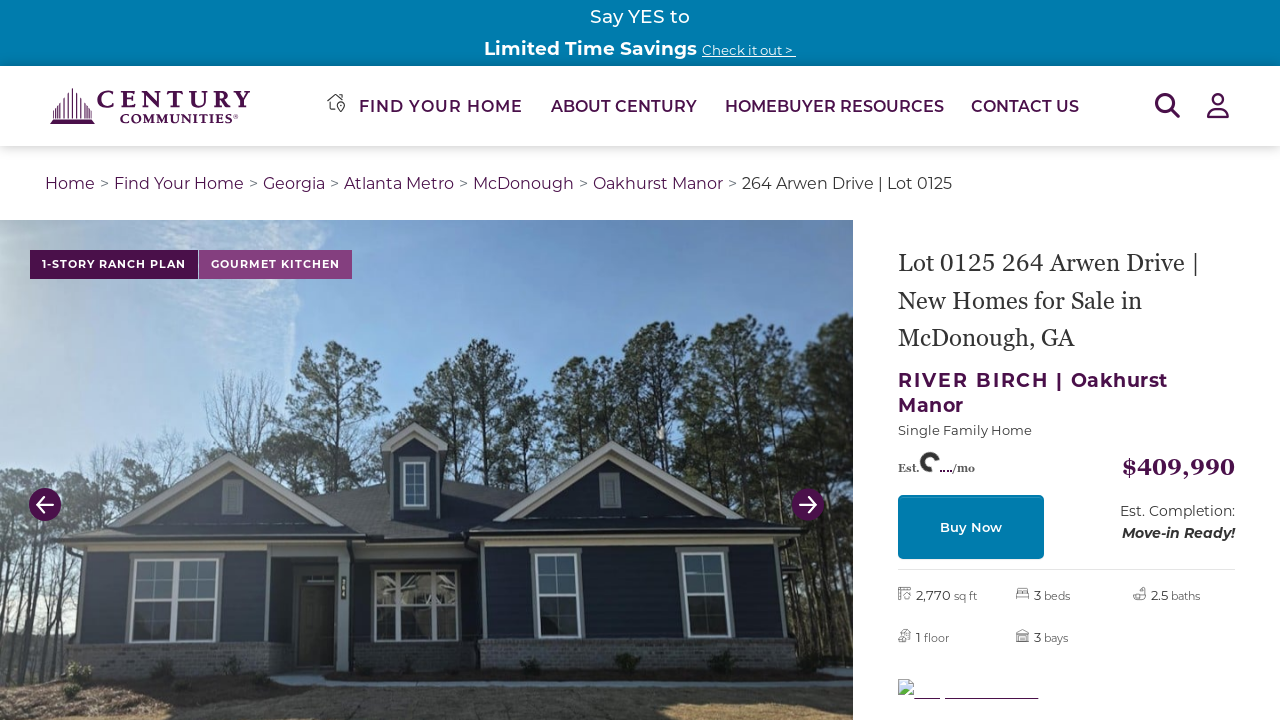

Photo gallery loaded on homesite detail page
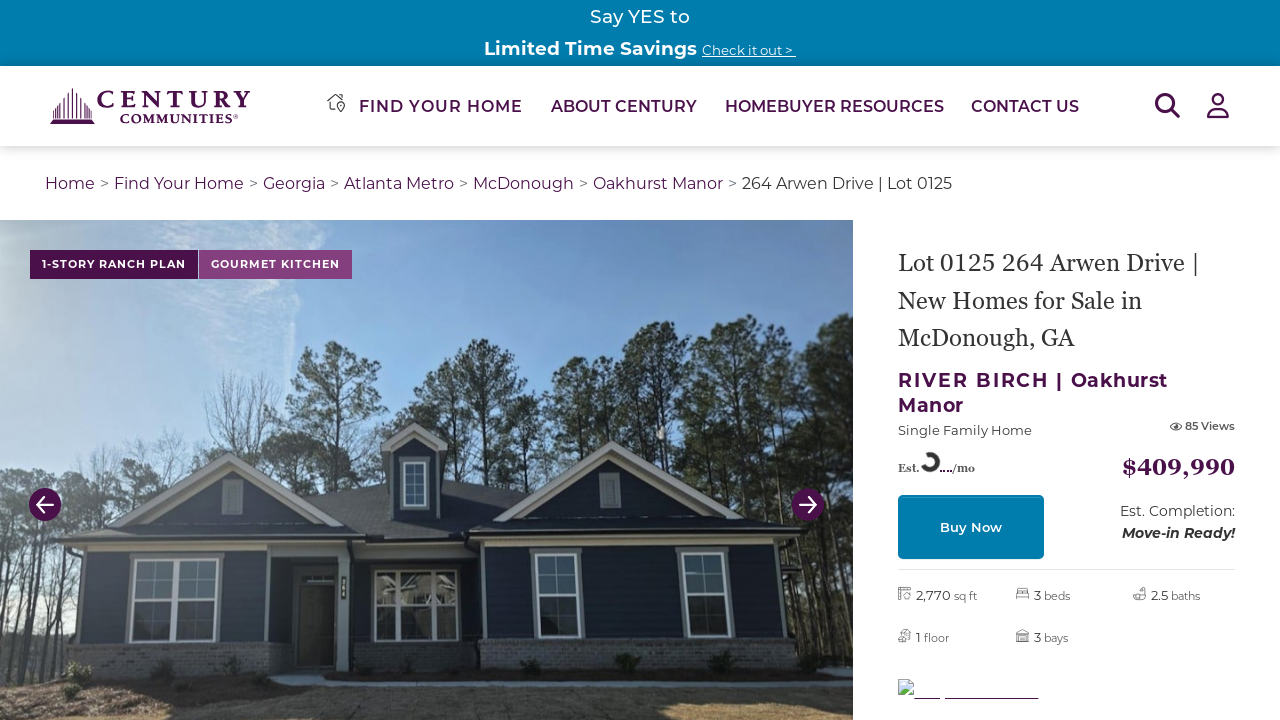

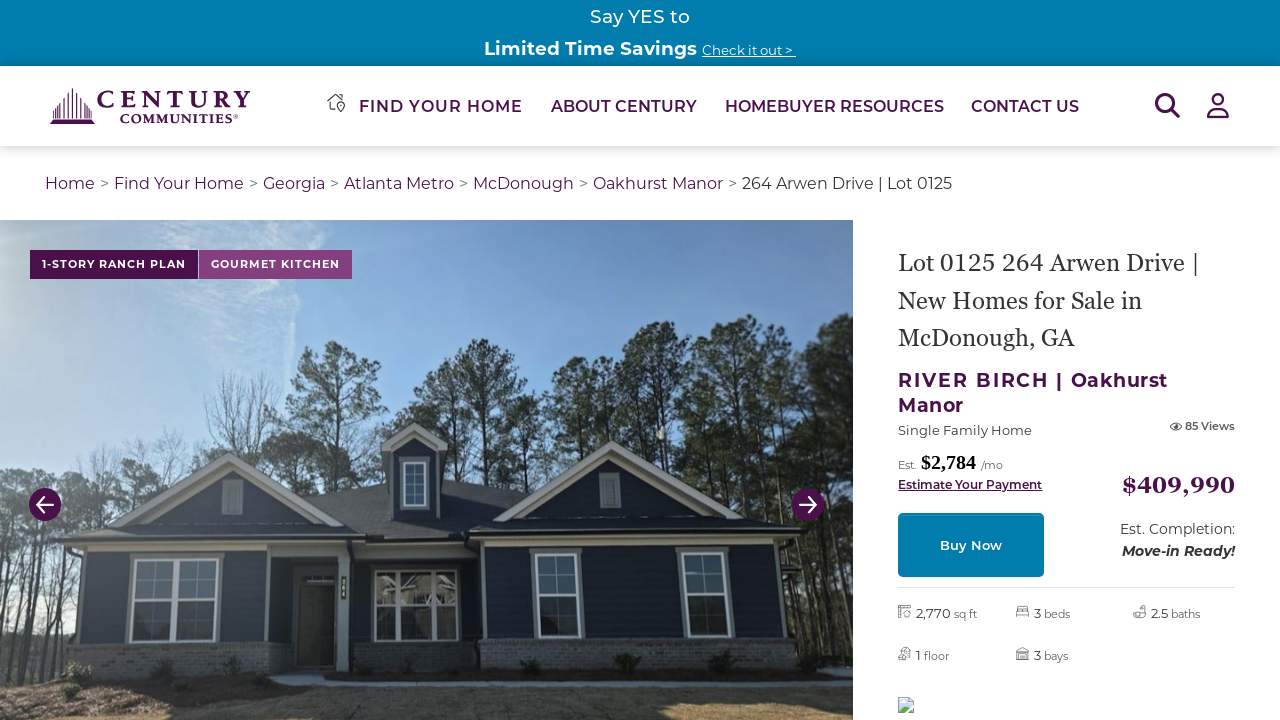